Tests that signup fails with all blank fields

Starting URL: https://selenium-blog.herokuapp.com/signup

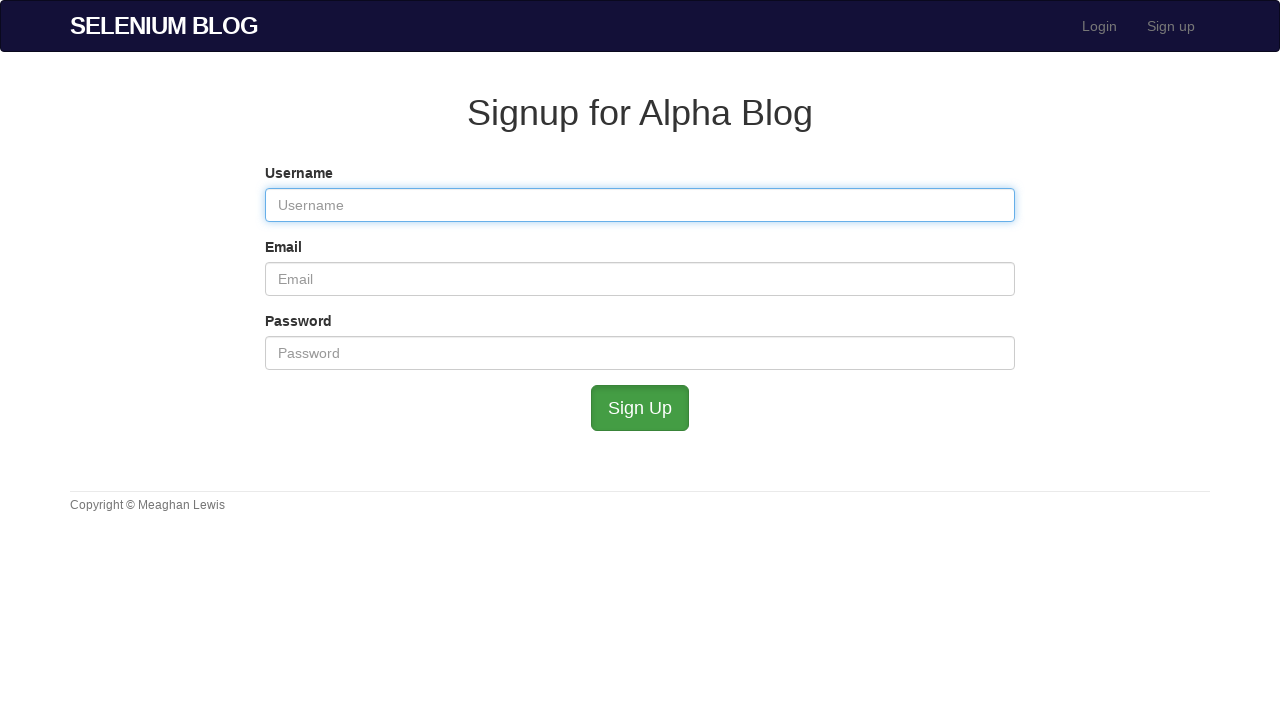

Filled username field with blank space on #user_username
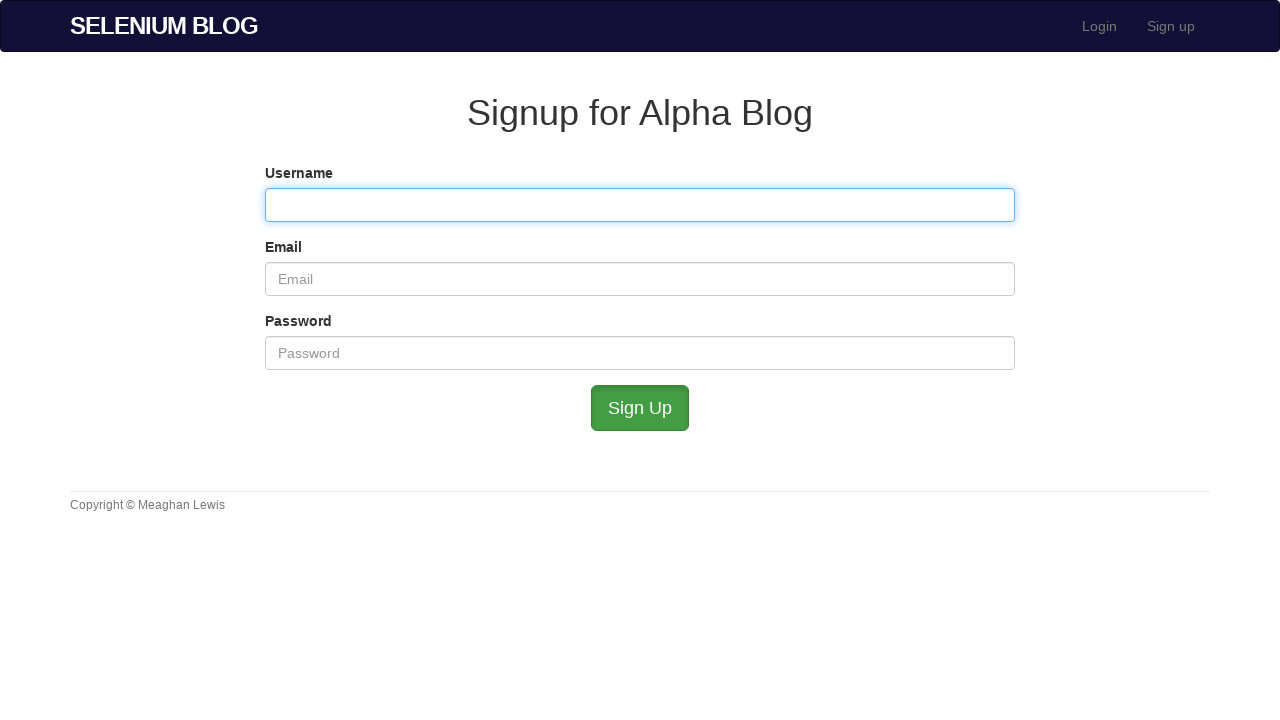

Filled email field with 'blankall@mailinator.com' on #user_email
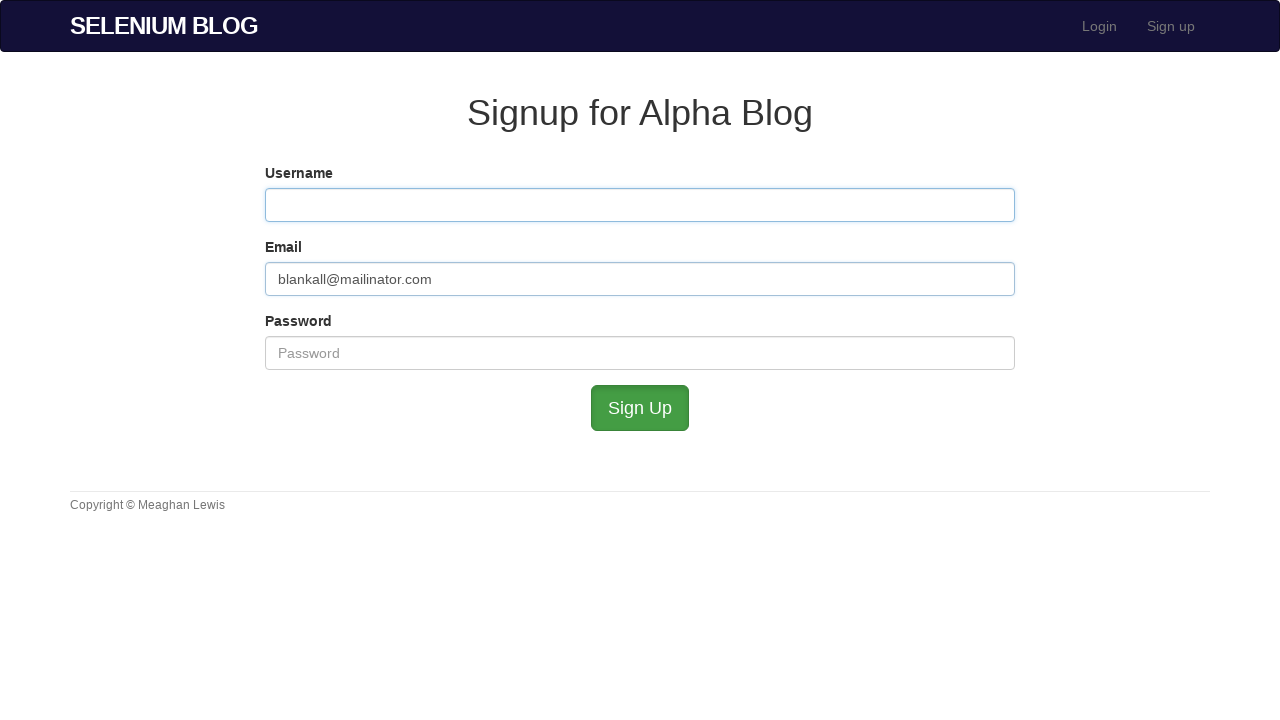

Filled password field with blank space on #user_password
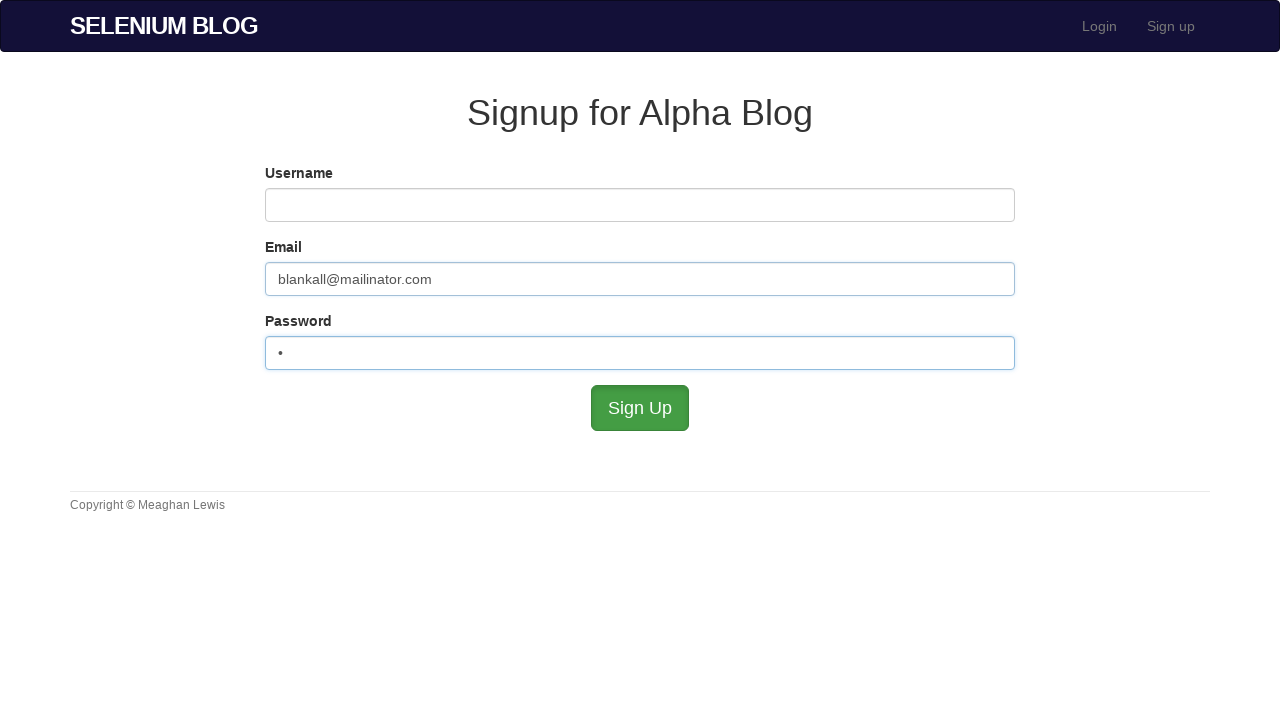

Clicked submit button to attempt signup with blank password at (640, 408) on #submit
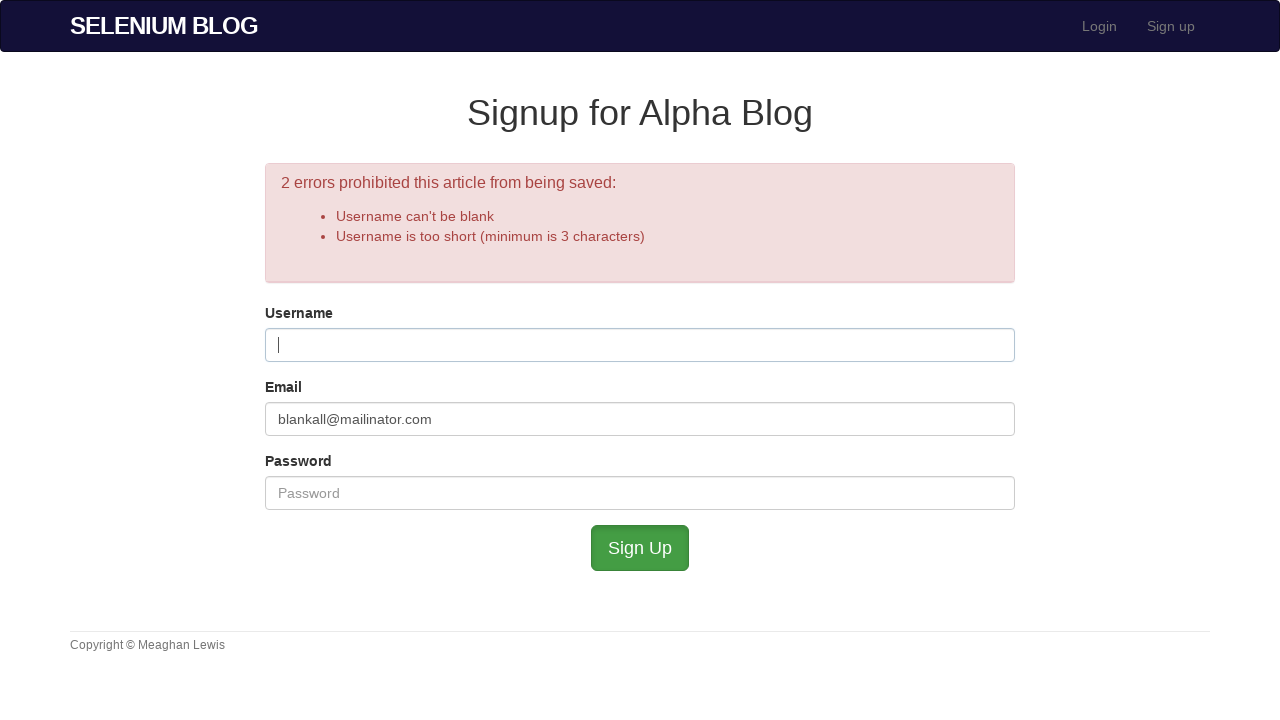

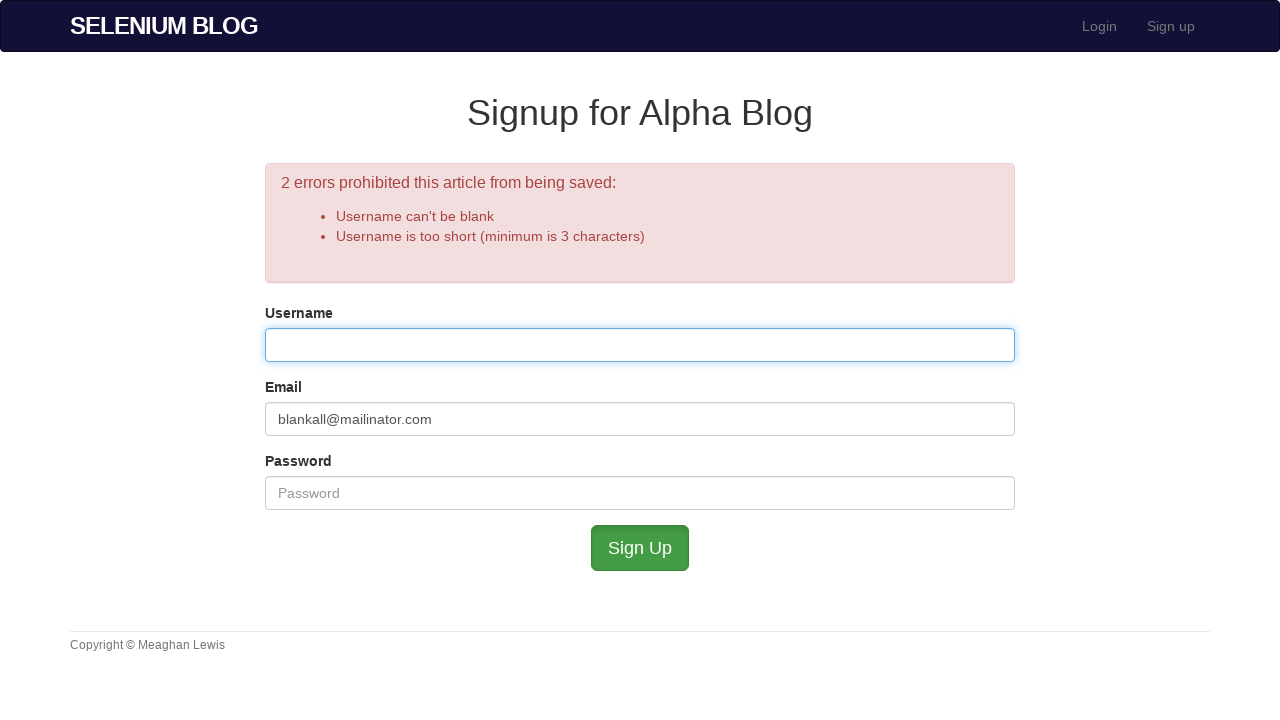